Validates that the username and password input fields have the correct placeholder text on the OrangeHRM login page

Starting URL: https://opensource-demo.orangehrmlive.com/

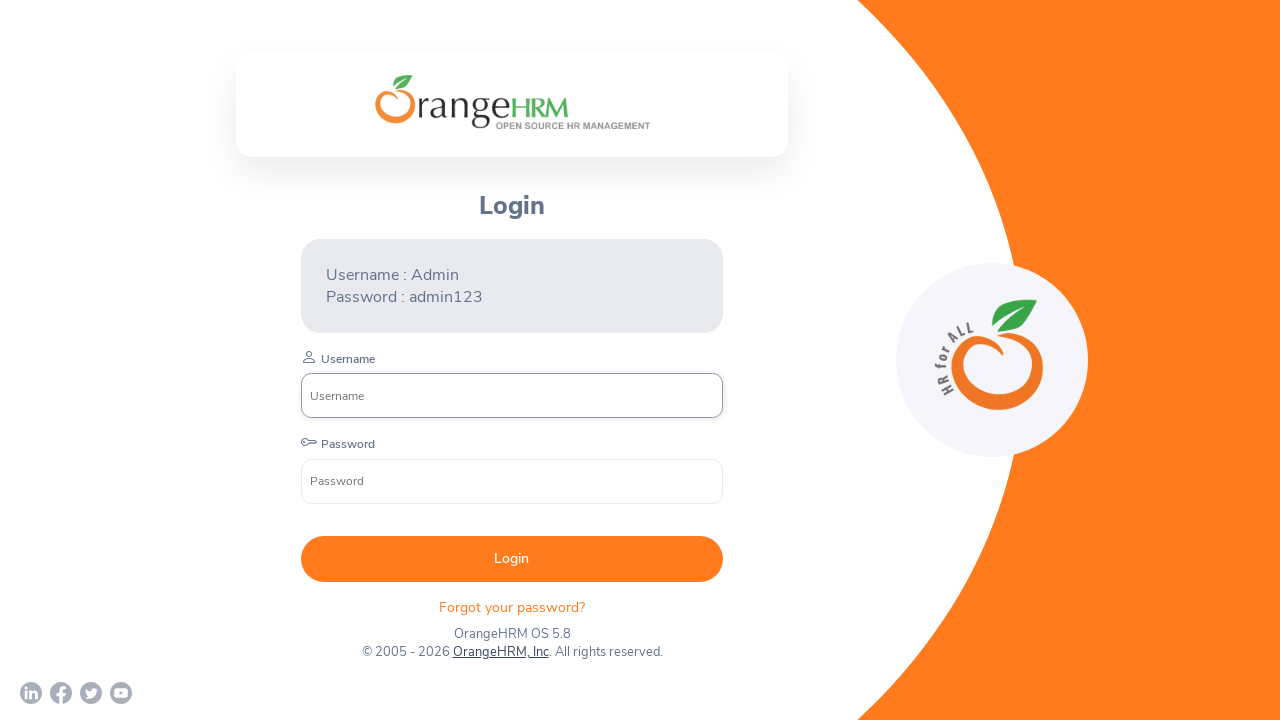

Navigated to OrangeHRM login page
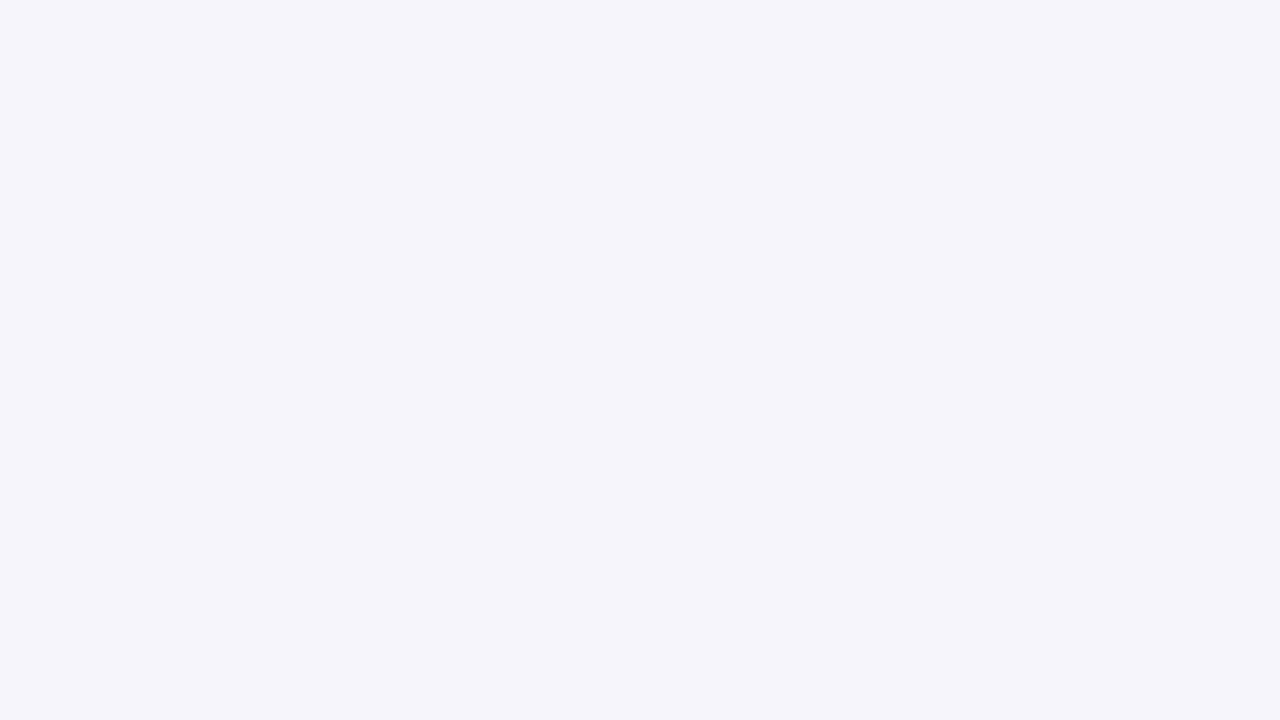

Username input field is now visible
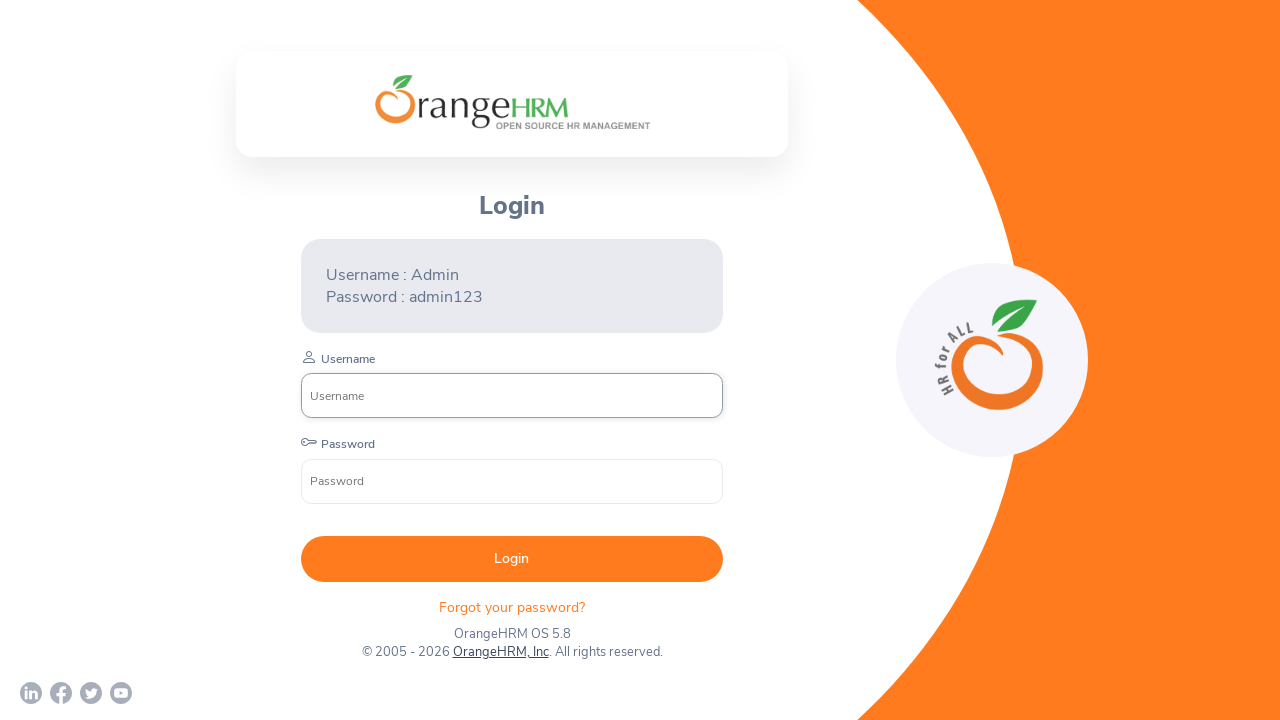

Retrieved username placeholder: 'Username'
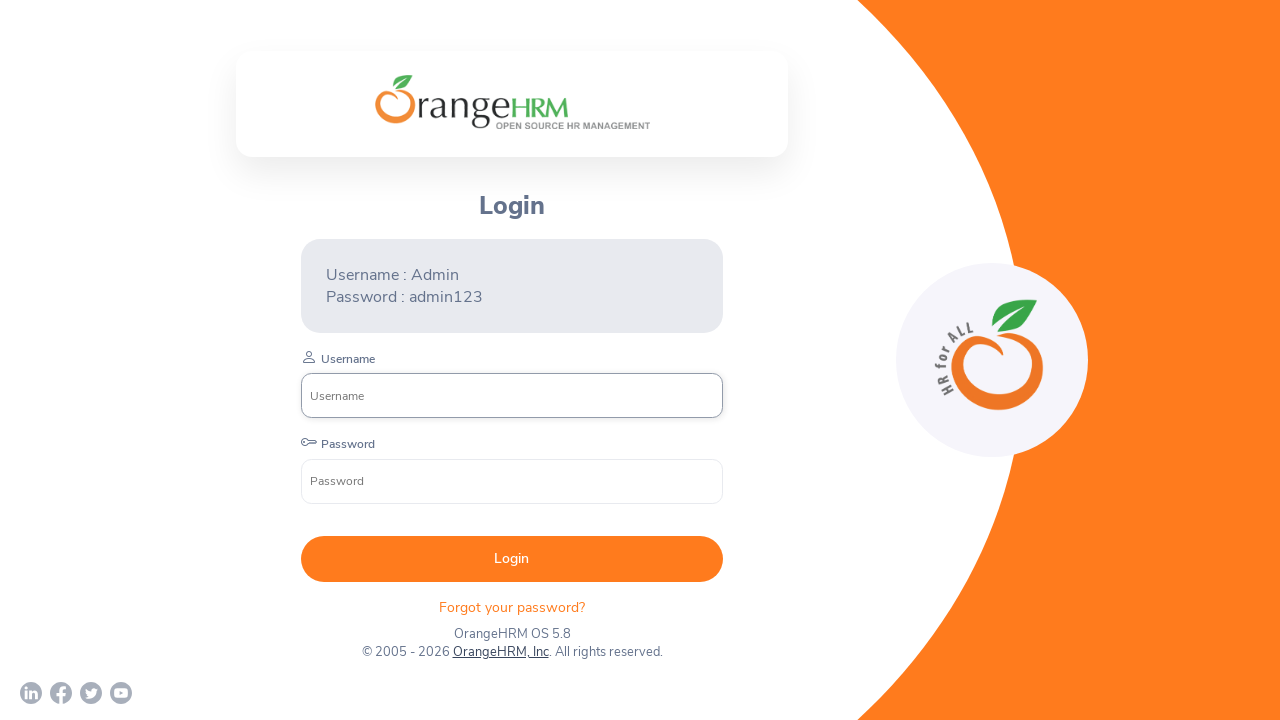

Verified username placeholder is correct
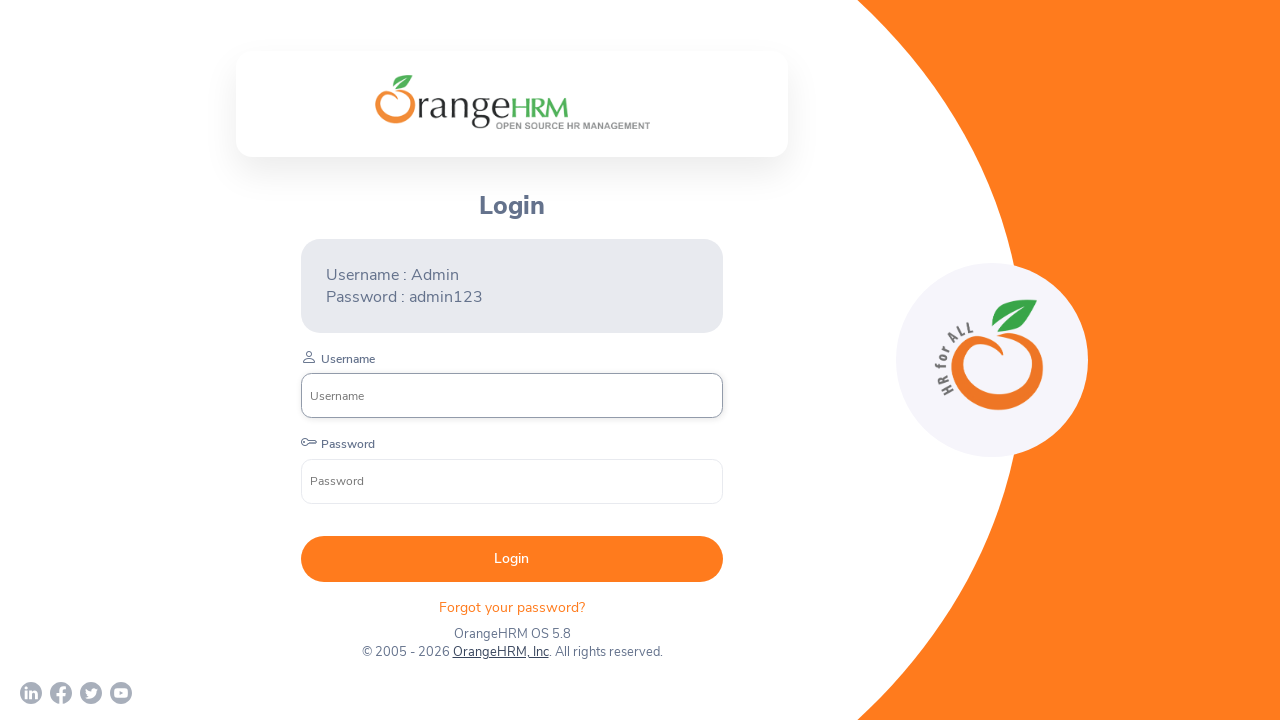

Retrieved password placeholder: 'Password'
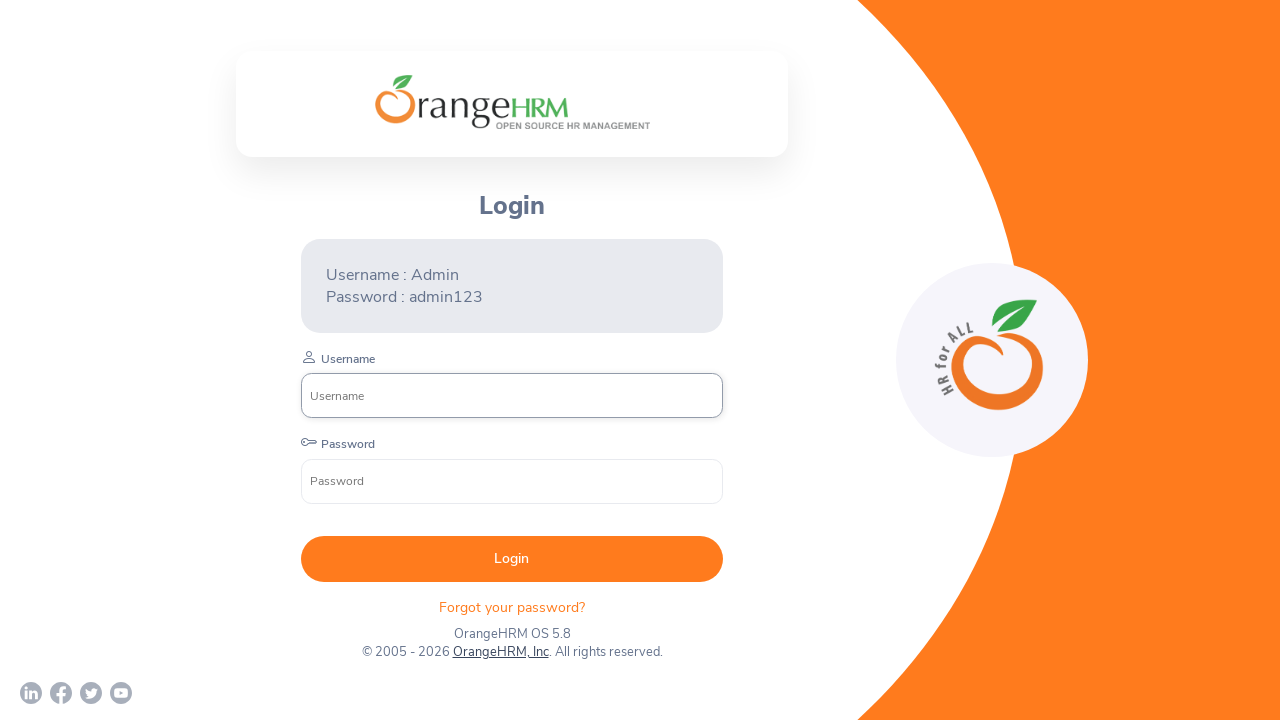

Verified password placeholder is correct
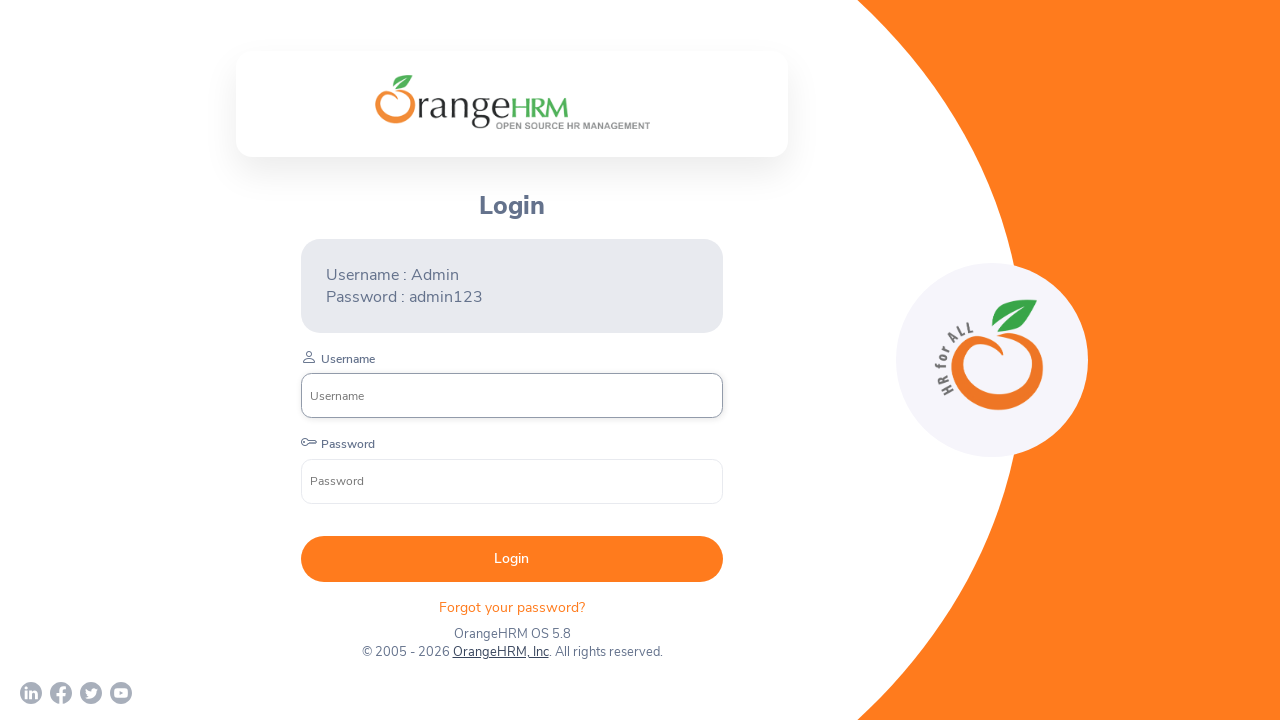

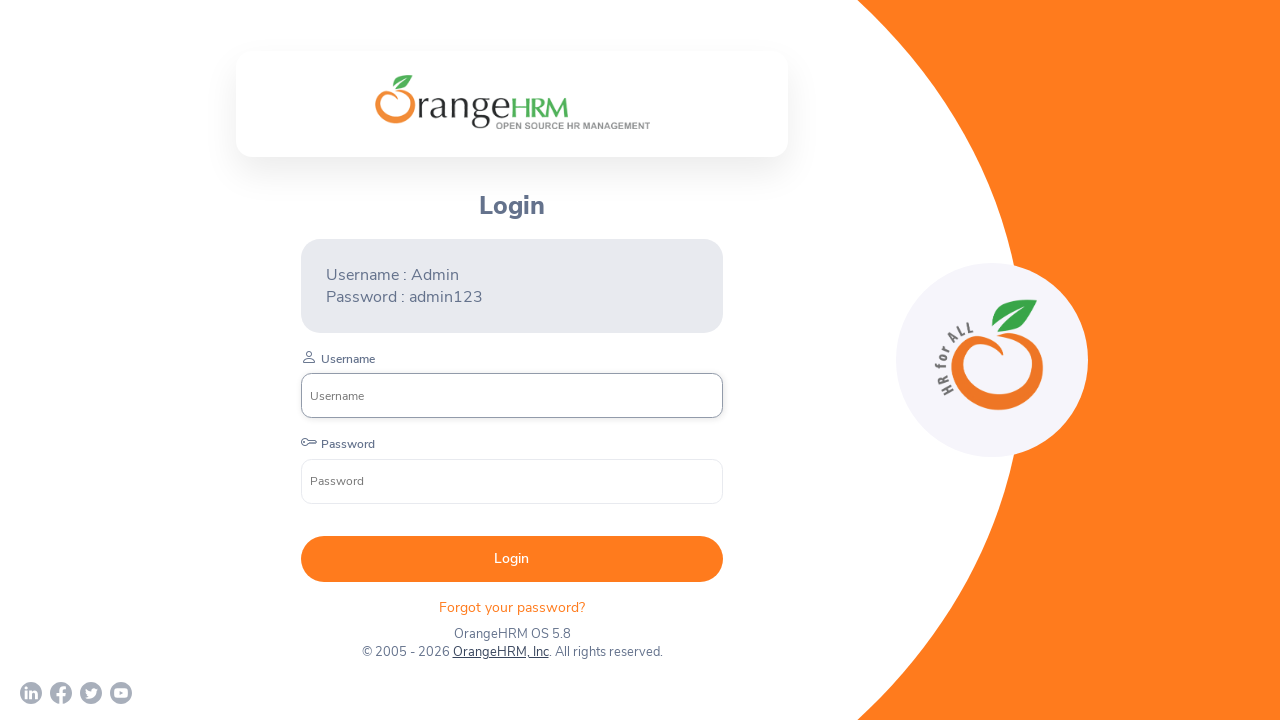